Tests iframe switching functionality by navigating between two different frames and verifying their content

Starting URL: https://demoqa.com/frames

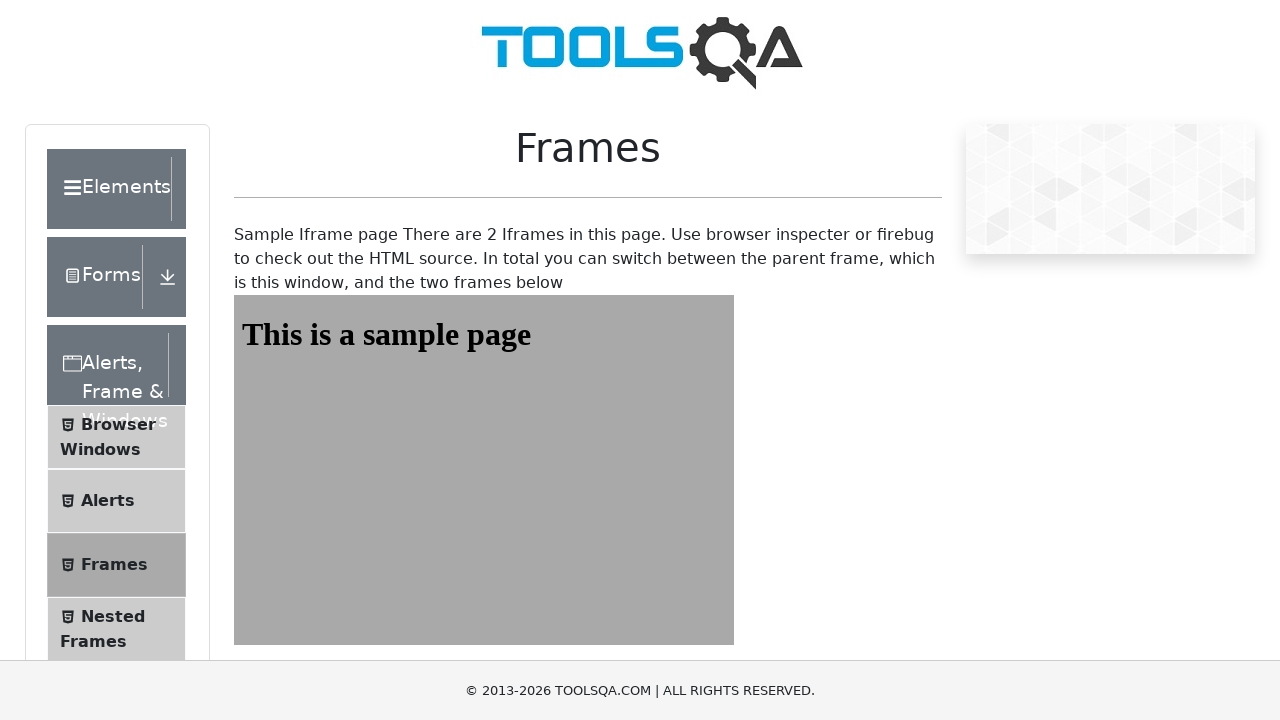

Located first iframe (#frame1)
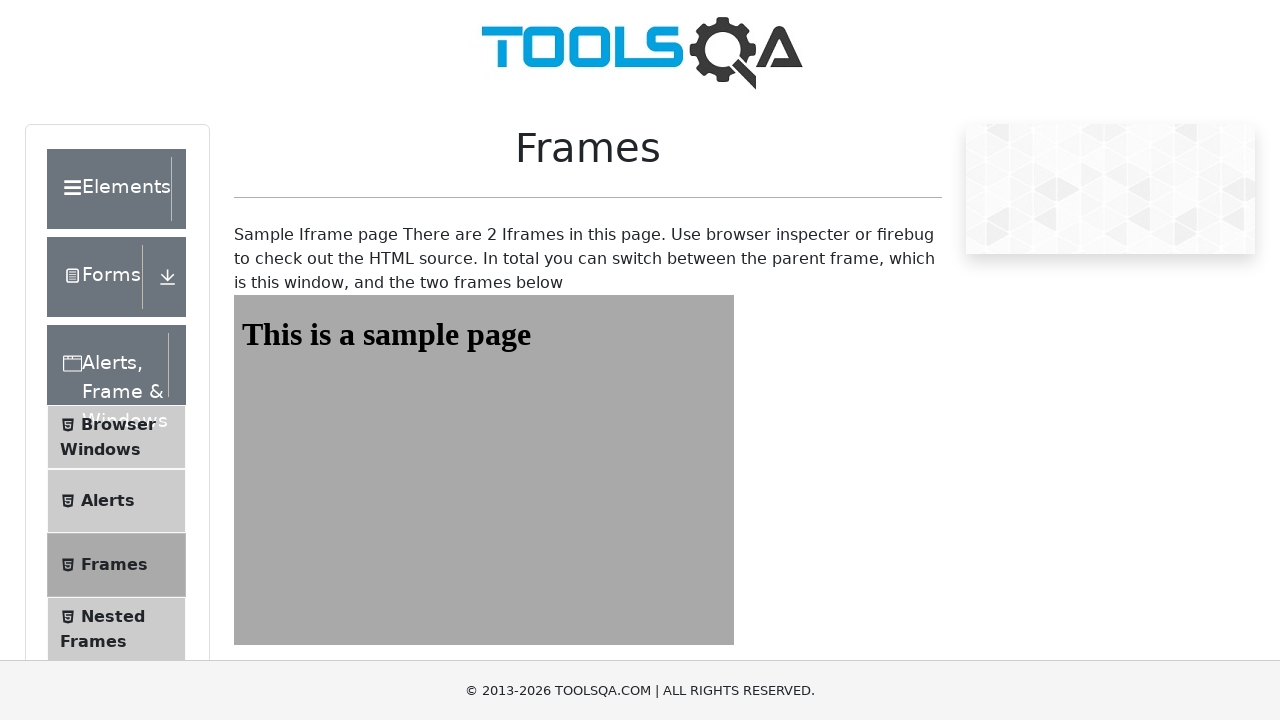

Verified 'This is a sample page' text is present in frame1
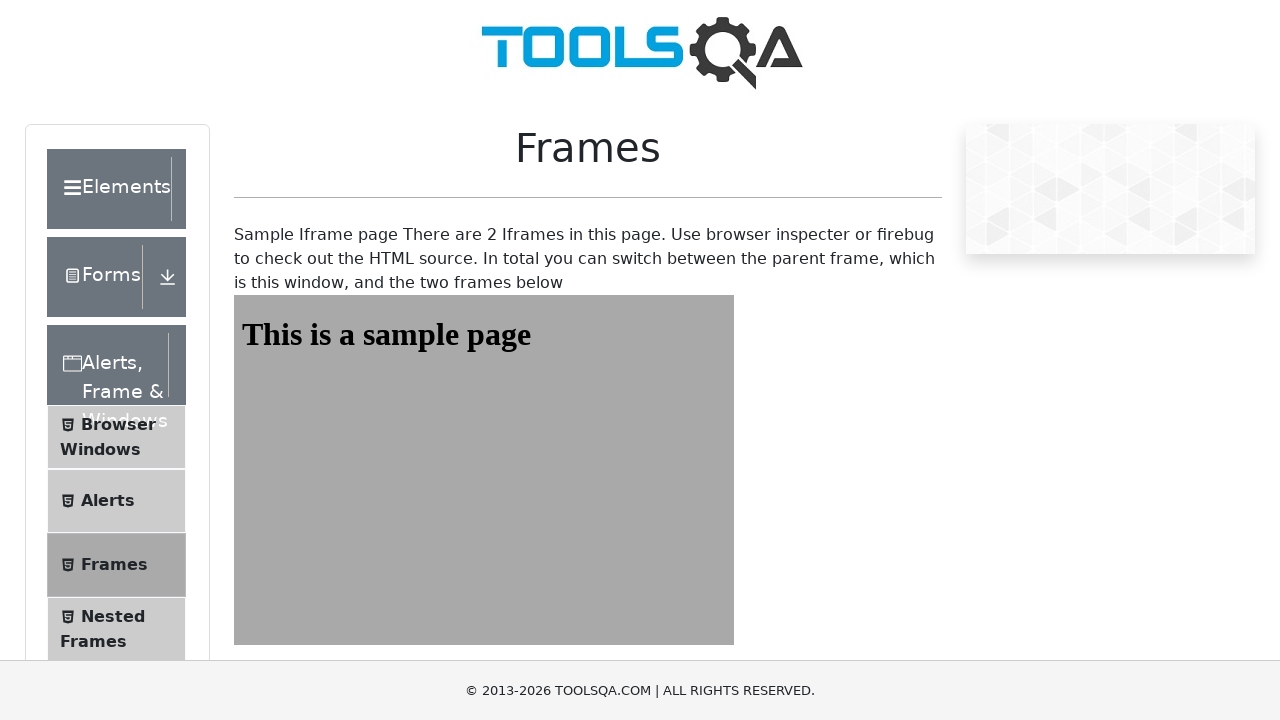

Scrolled down 500px to view second frame
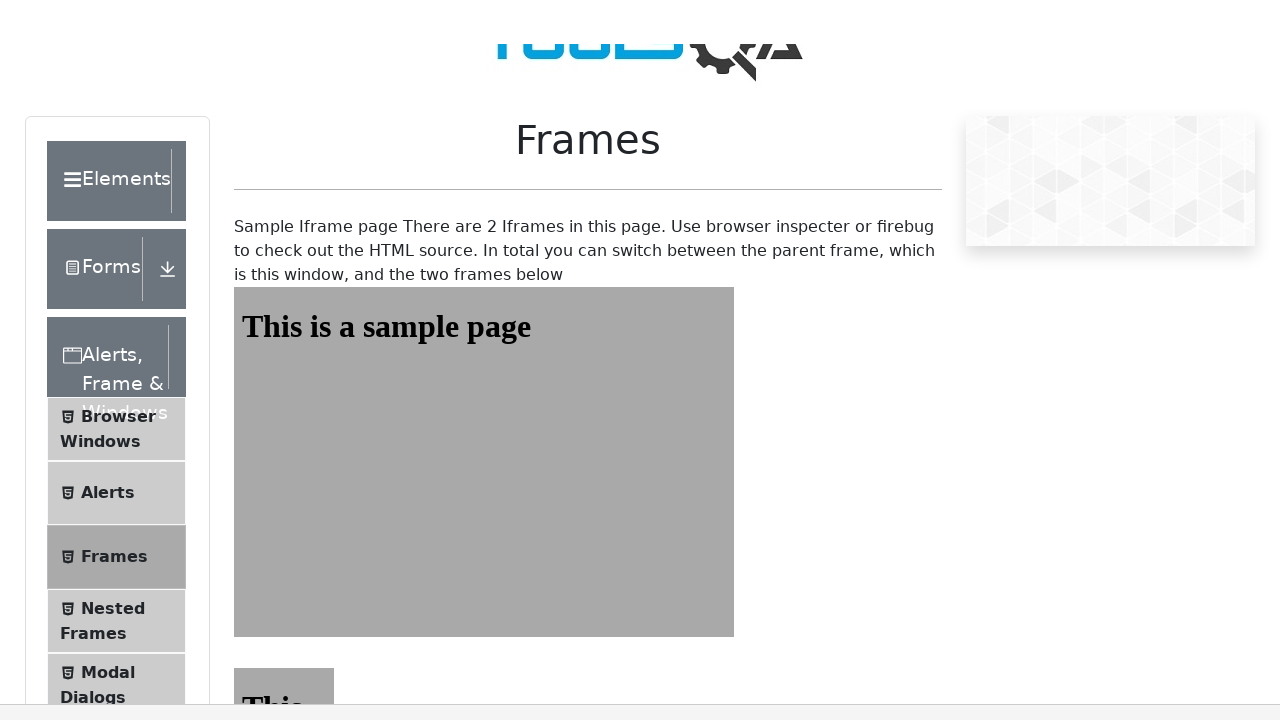

Located second iframe (#frame2)
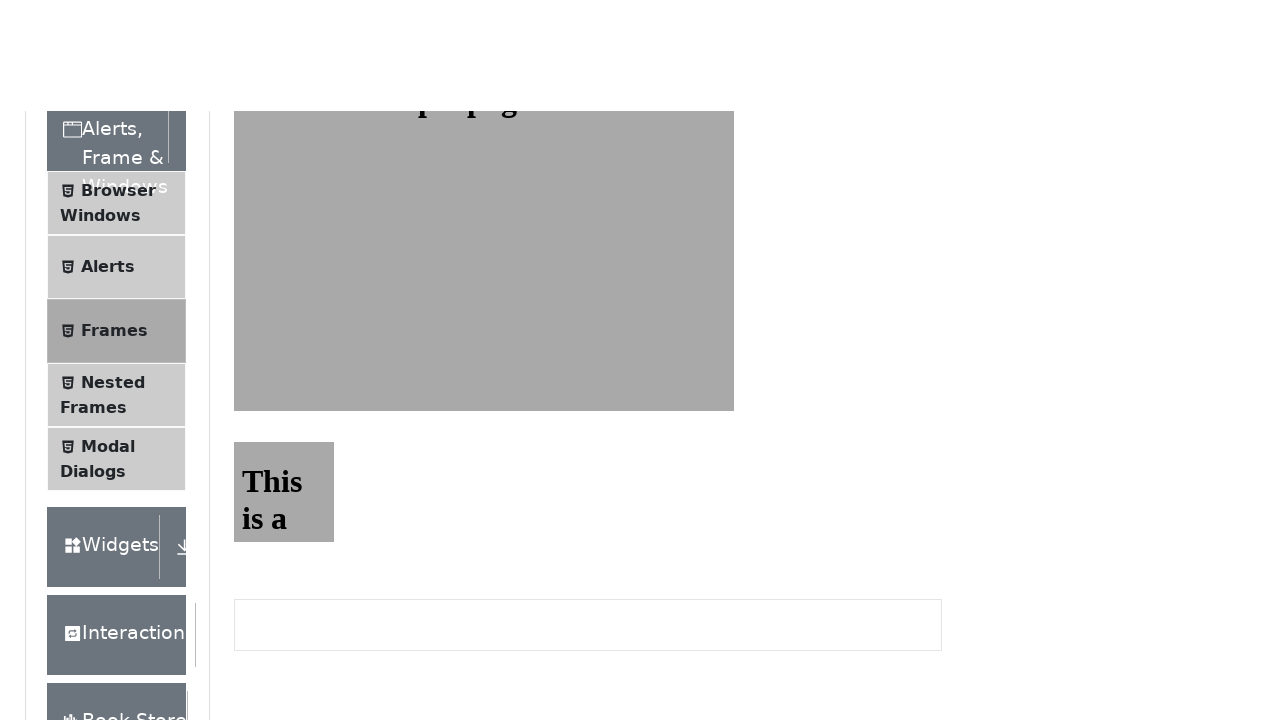

Verified 'This is a sample page' text is present in frame2
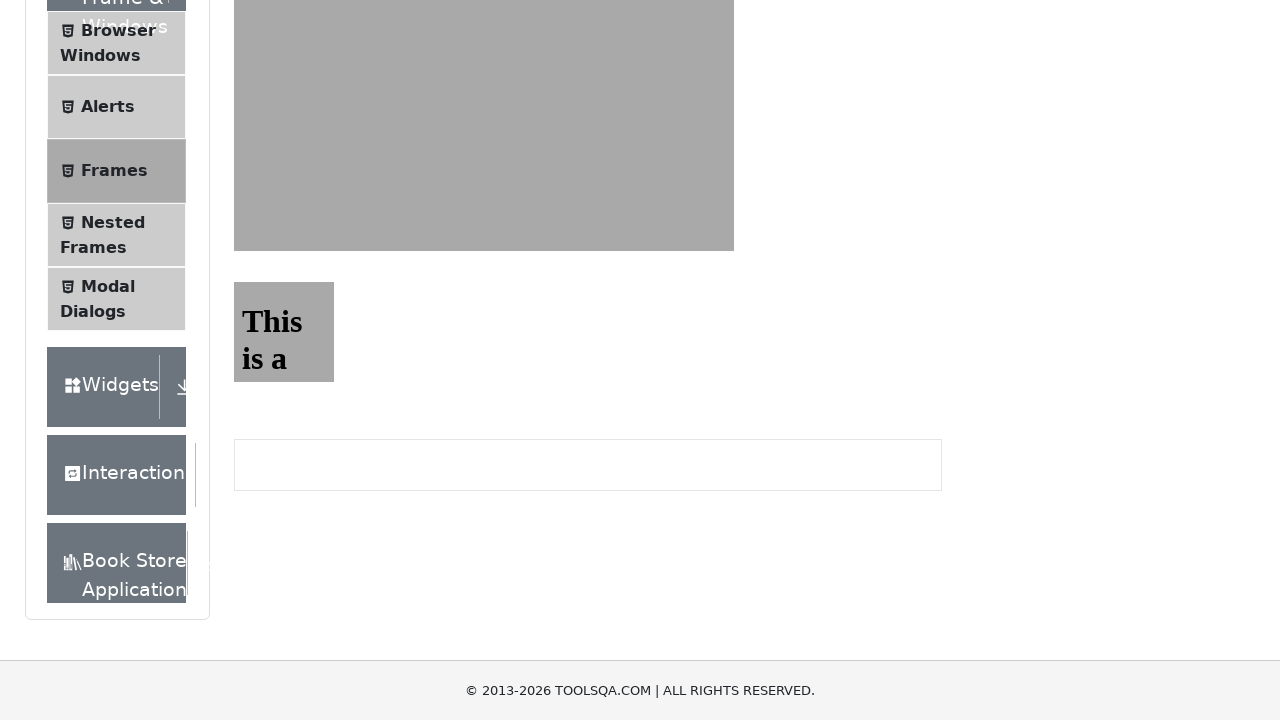

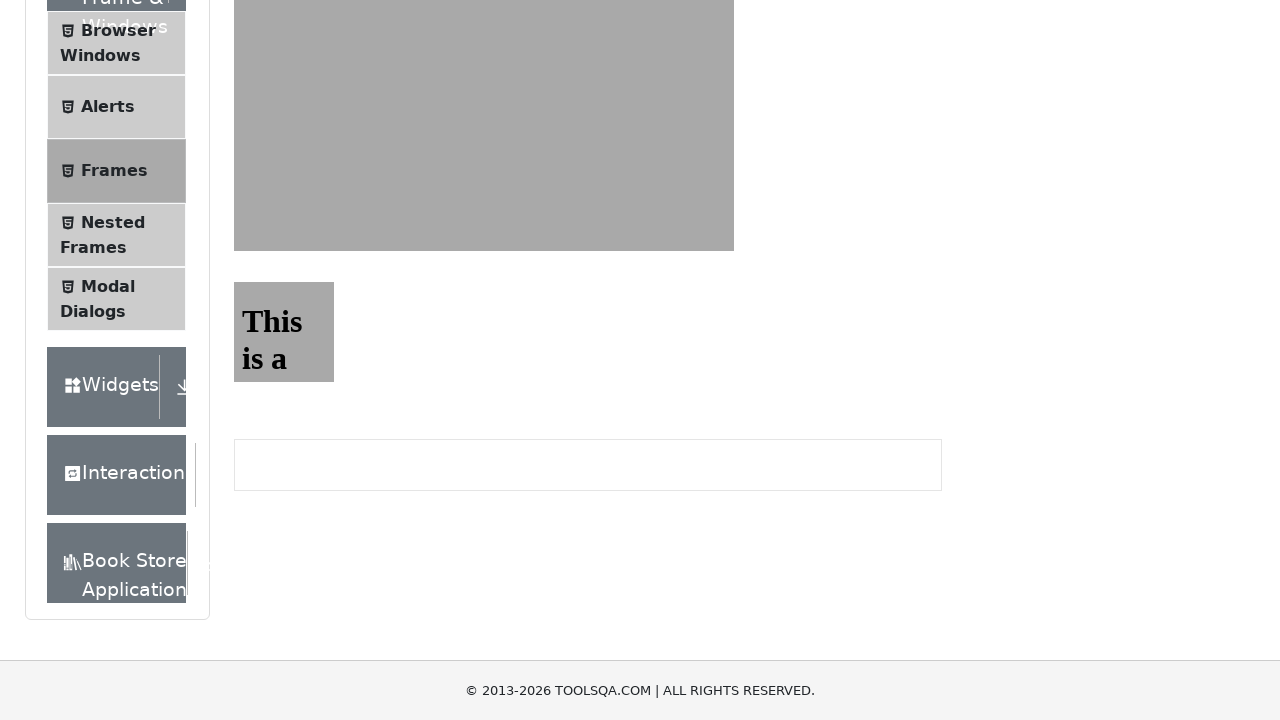